Tests hover functionality by hovering over three images and verifying that user names and "view profile" links become visible on each hover

Starting URL: https://practice.cydeo.com/hovers

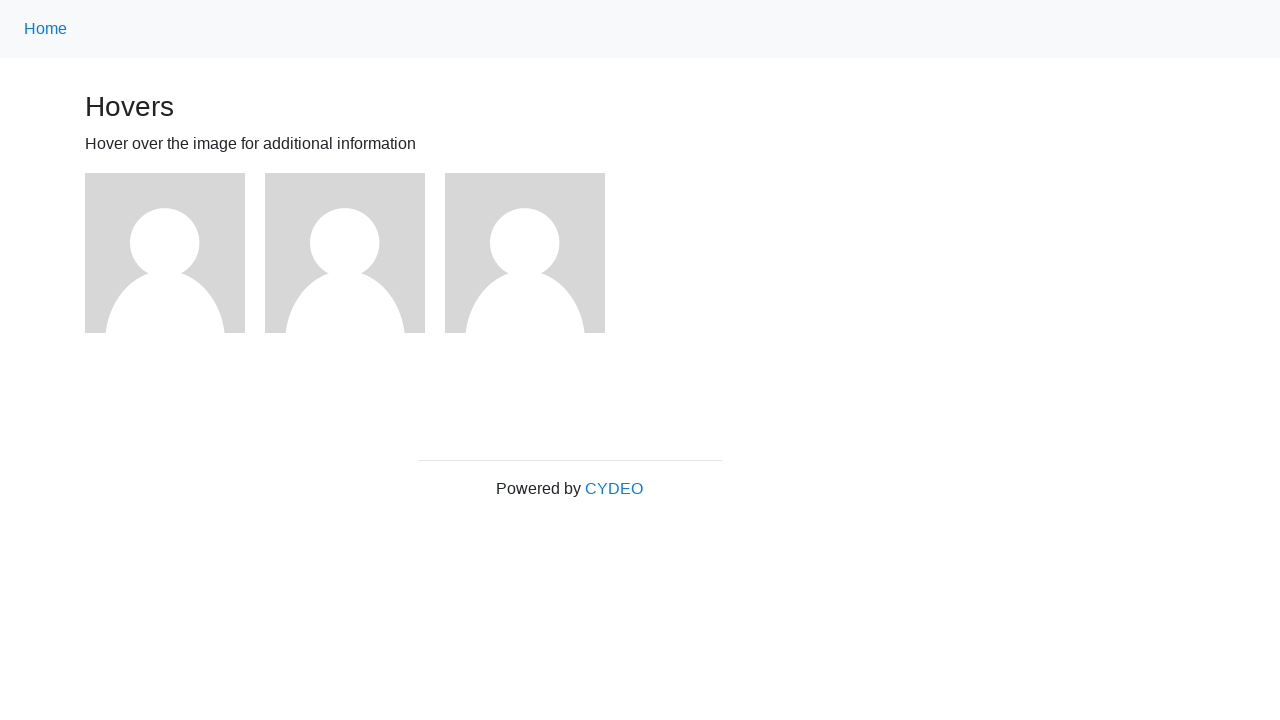

Hovered over first image at (165, 253) on (//img)[1]
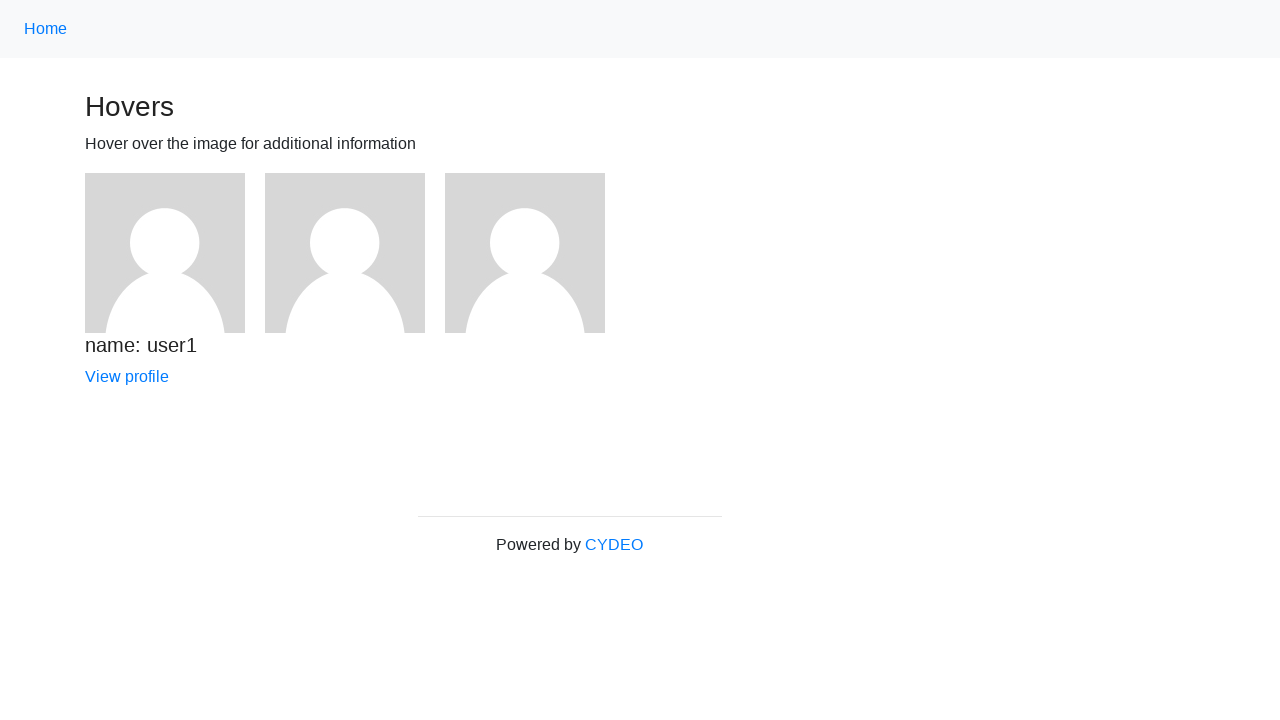

User1 name element became visible
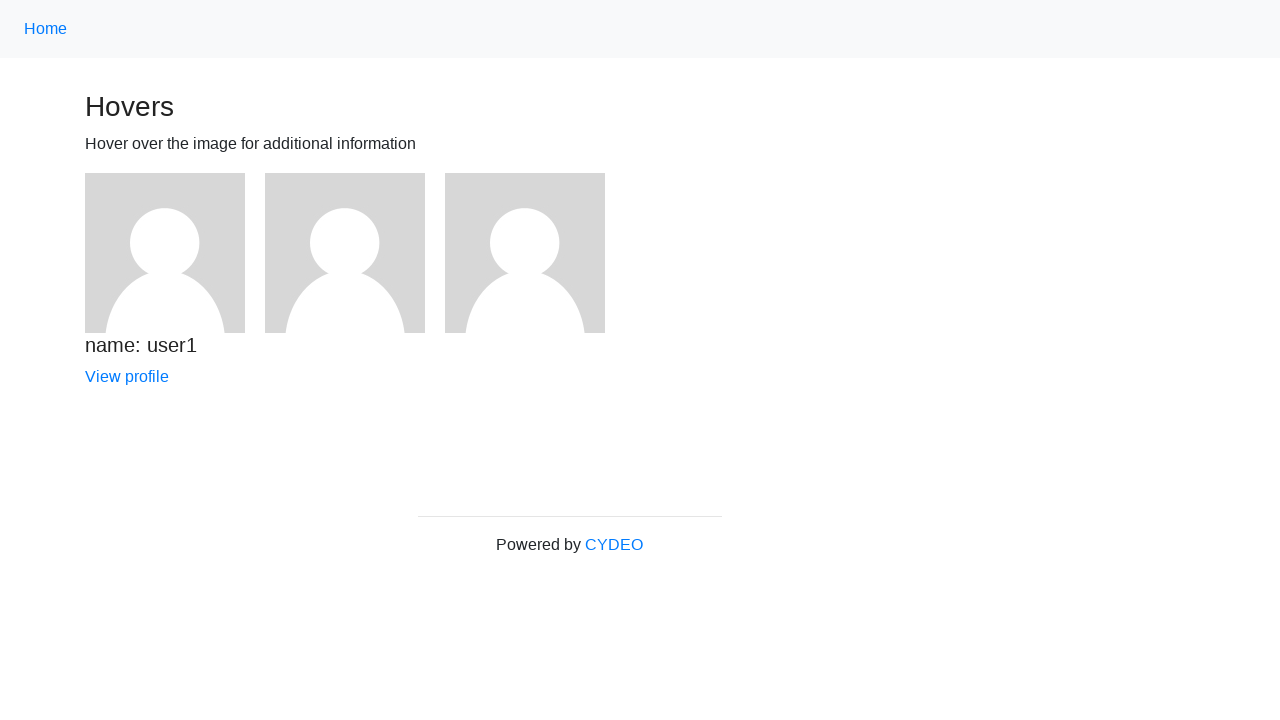

Verified user1 name is visible
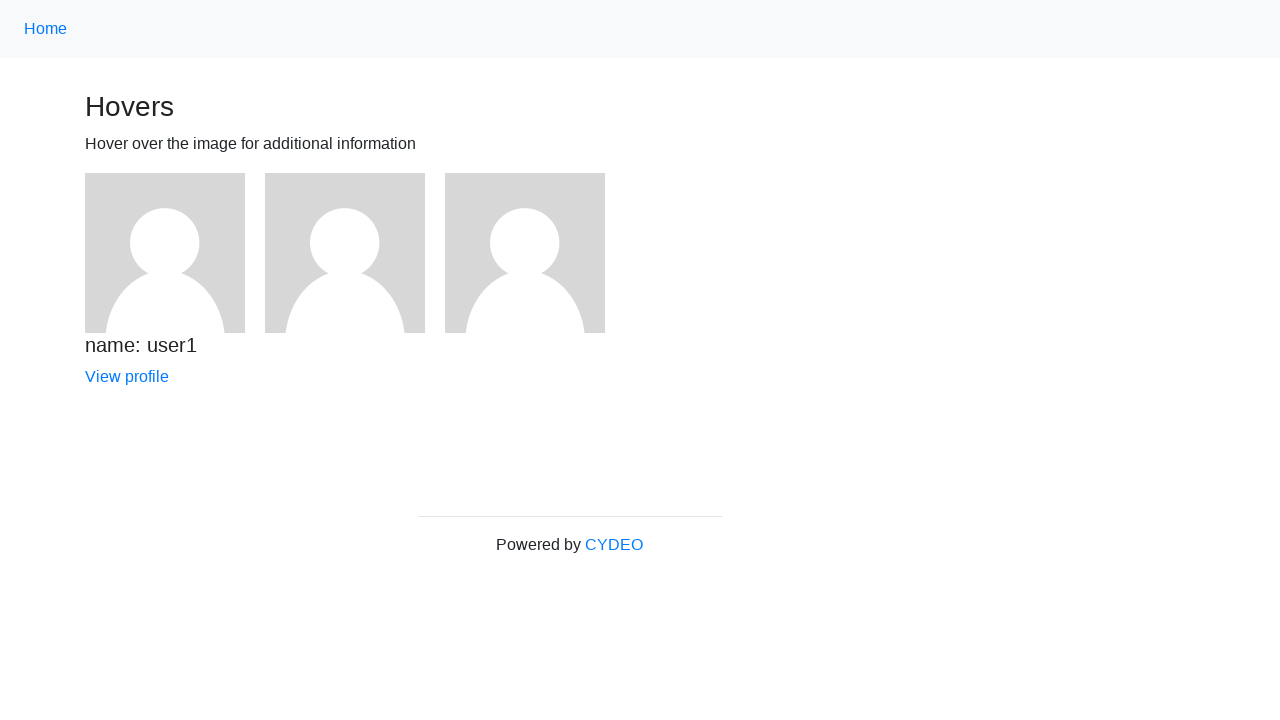

Verified View profile link is visible for user1
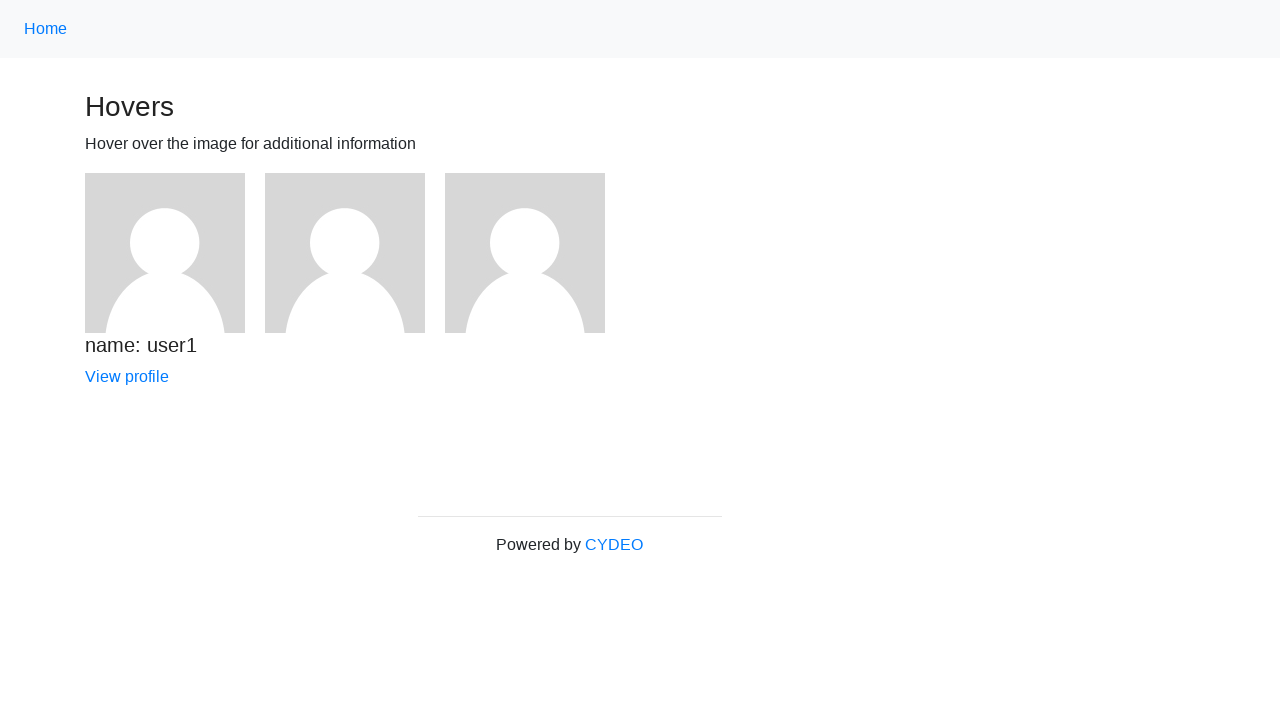

Hovered over second image at (345, 253) on (//img)[2]
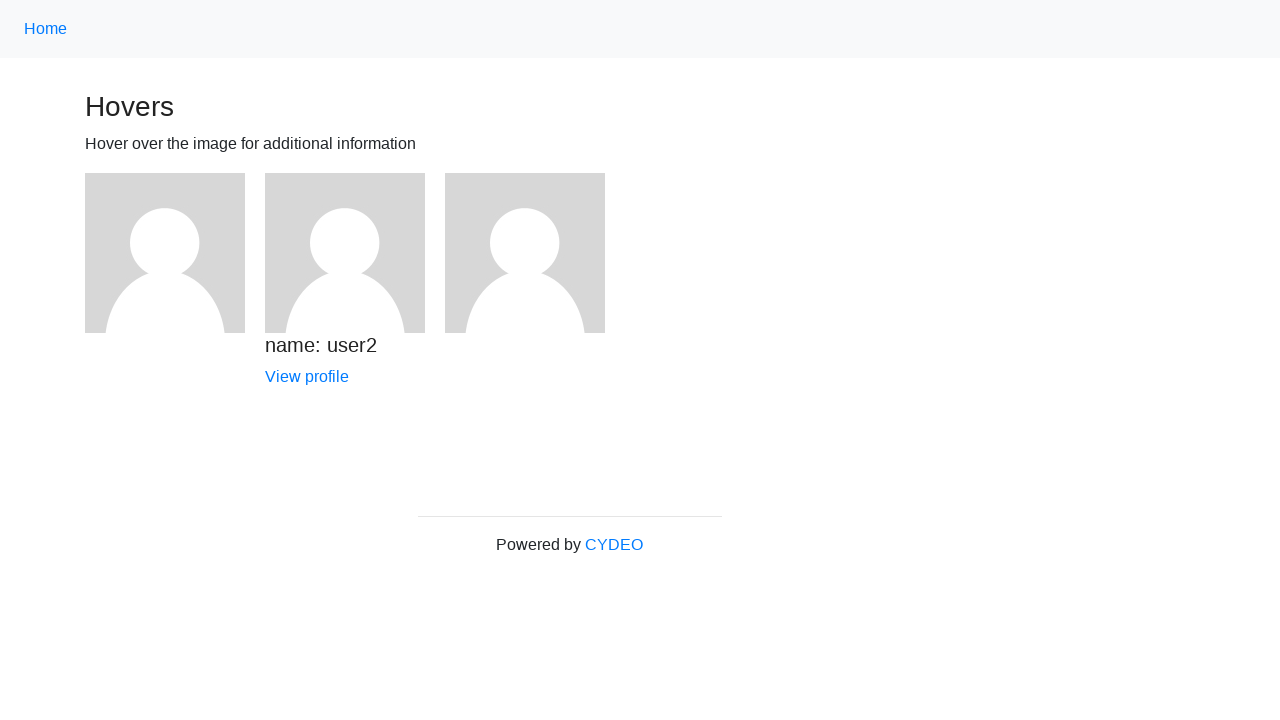

User2 name element became visible
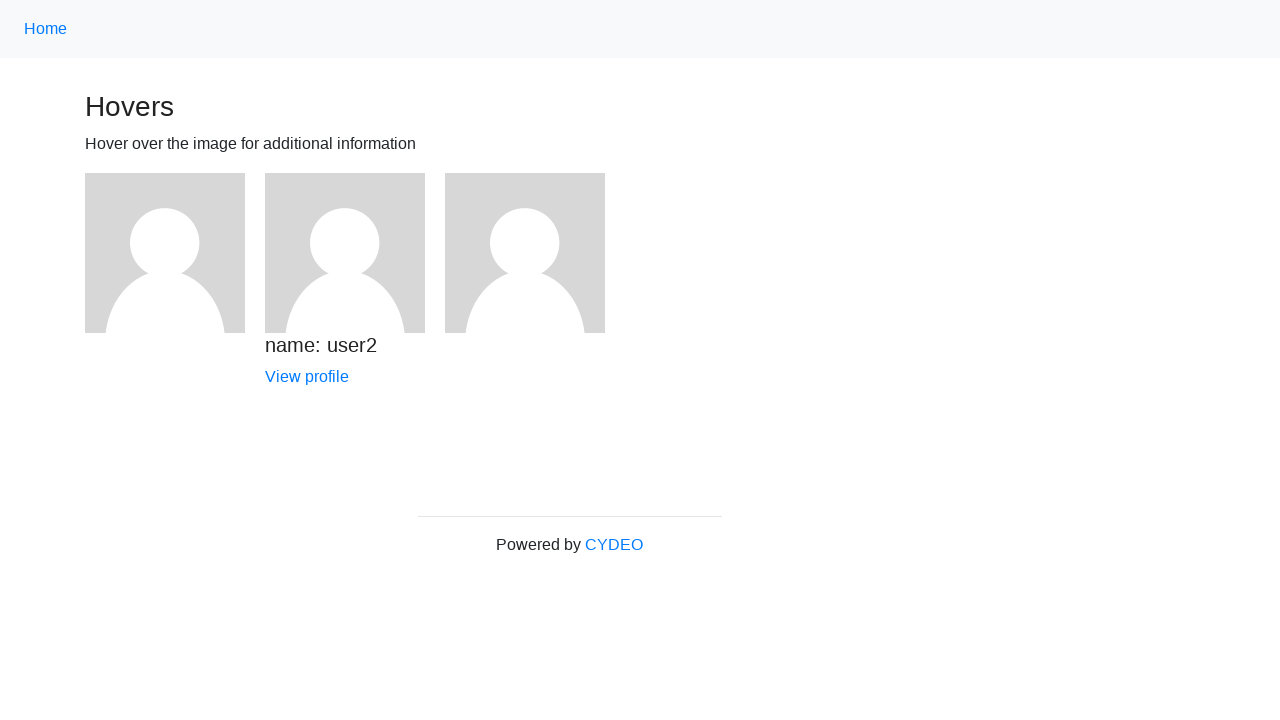

Verified user2 name is visible
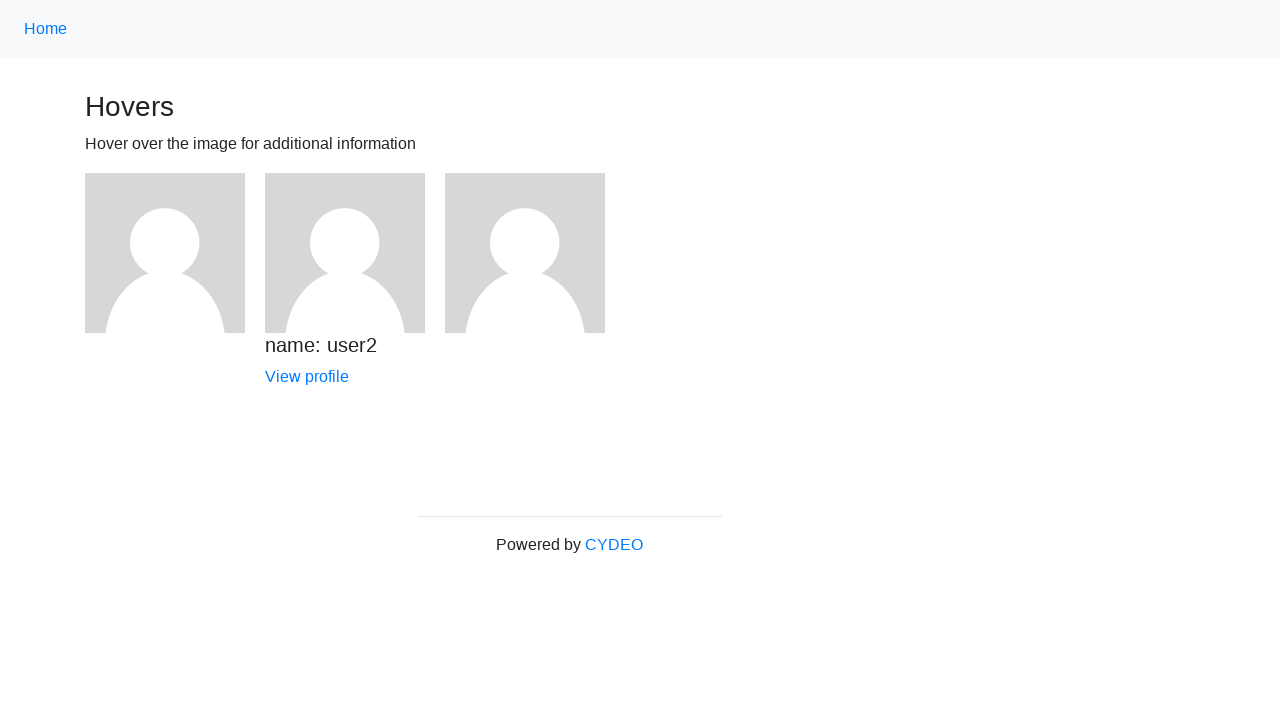

Hovered over third image at (525, 253) on (//img)[3]
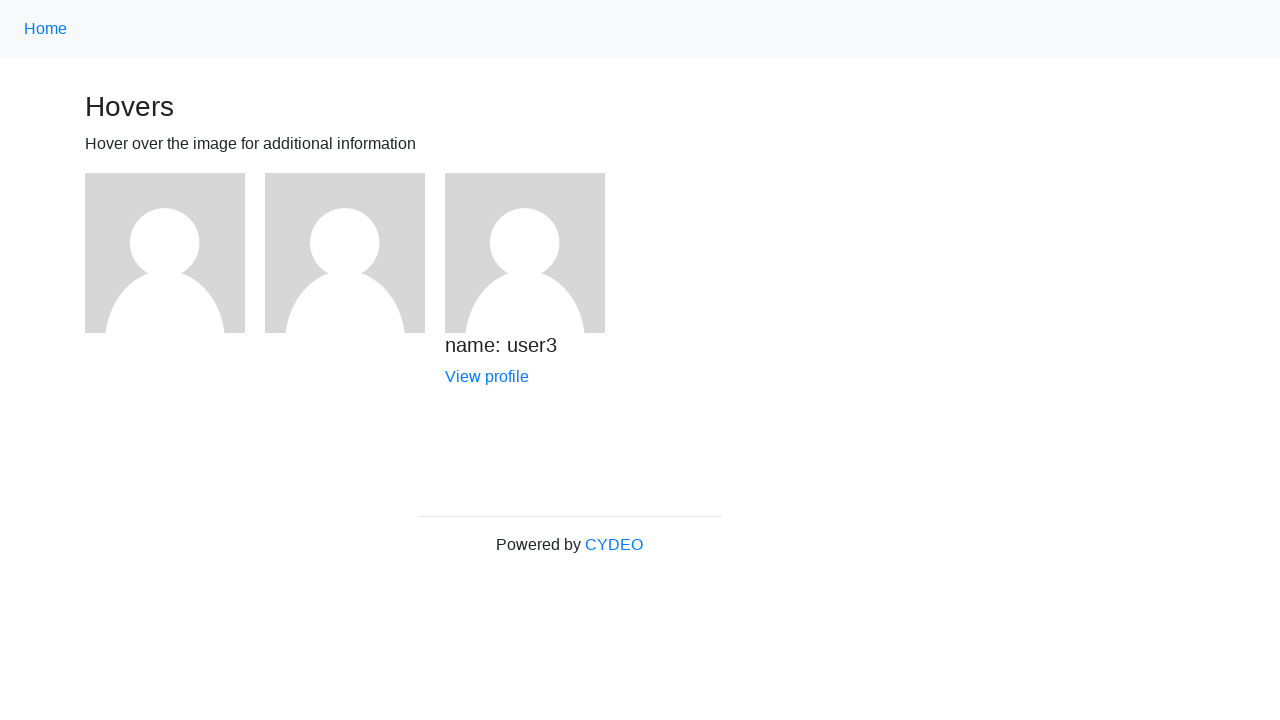

User3 name element became visible
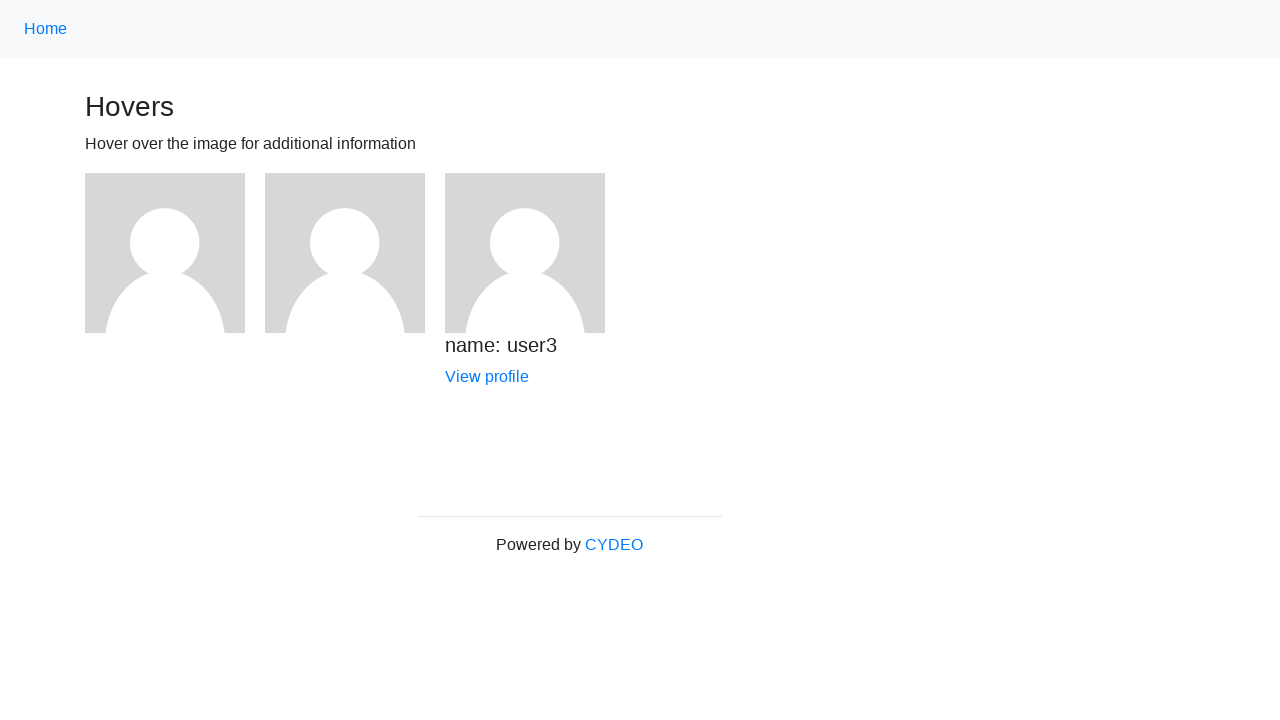

Verified user3 name is visible
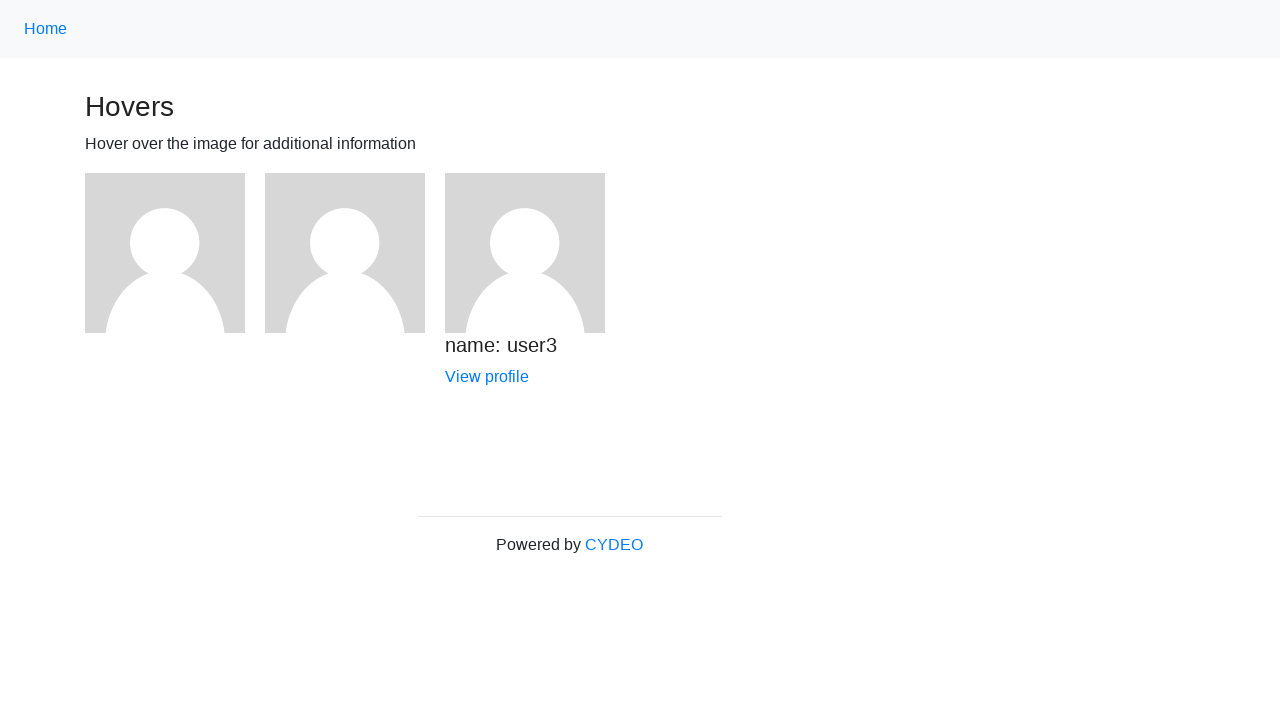

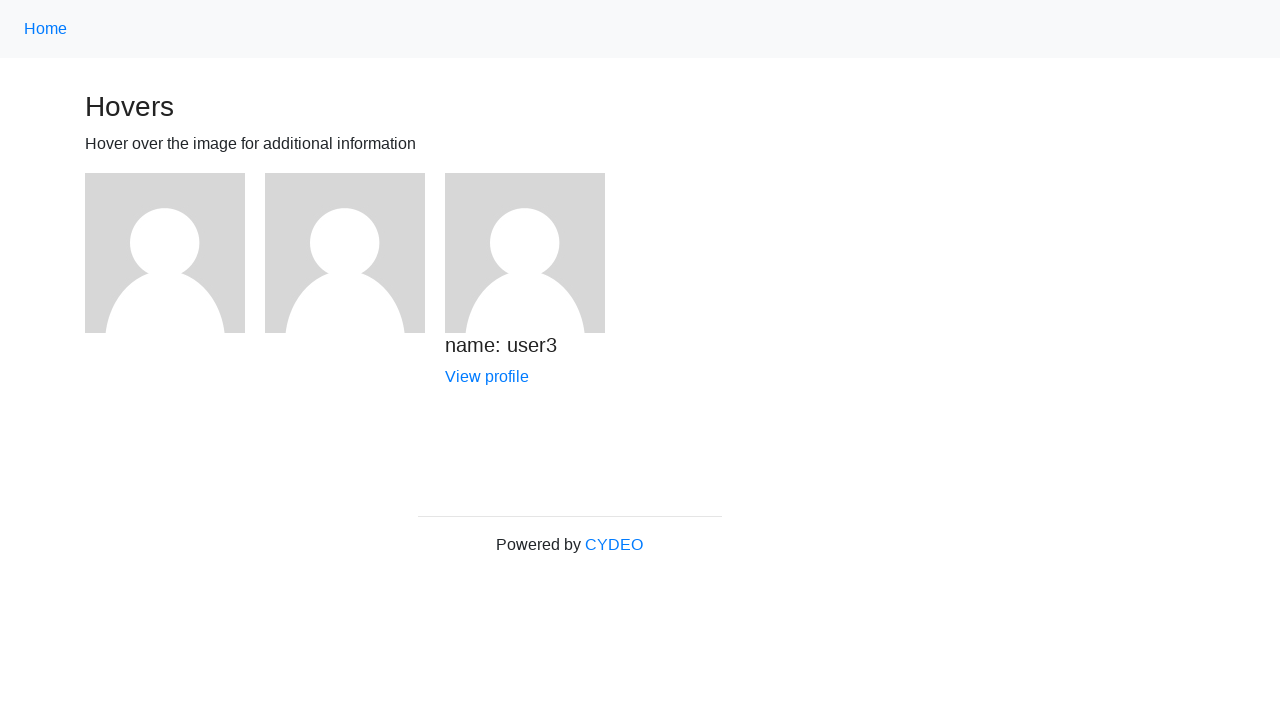